Tests right-click (context click) functionality on DemoQA by navigating to the Buttons page and performing a right-click action to verify the expected message appears.

Starting URL: https://demoqa.com/

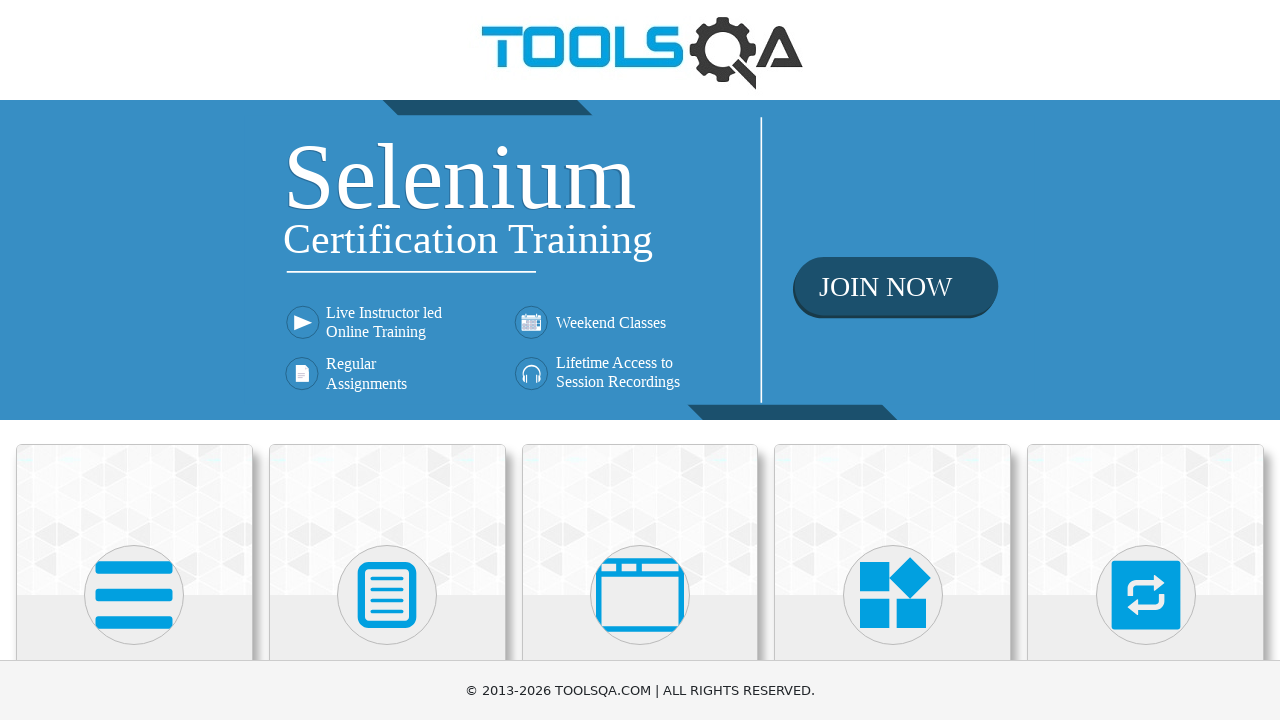

Clicked on Elements card at (134, 360) on xpath=//h5[text()='Elements']
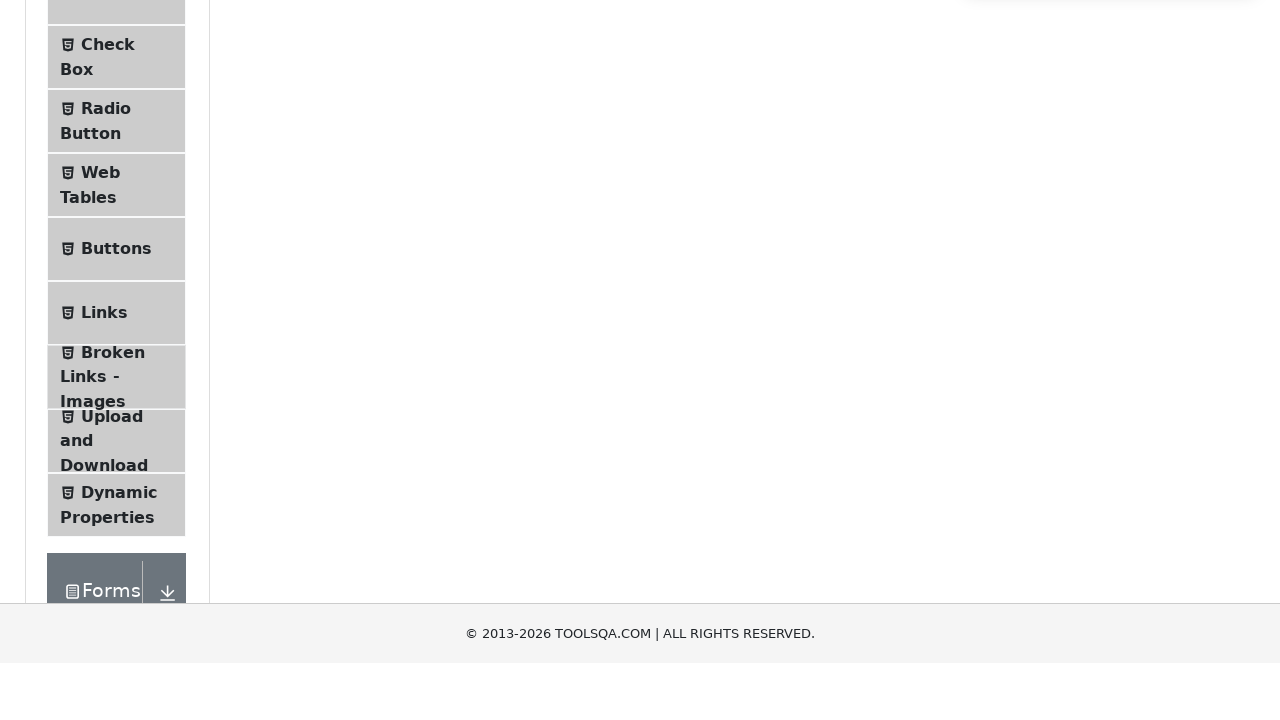

Clicked on Buttons menu item to navigate to Buttons page at (116, 517) on xpath=//span[@class='text' and text()='Buttons']
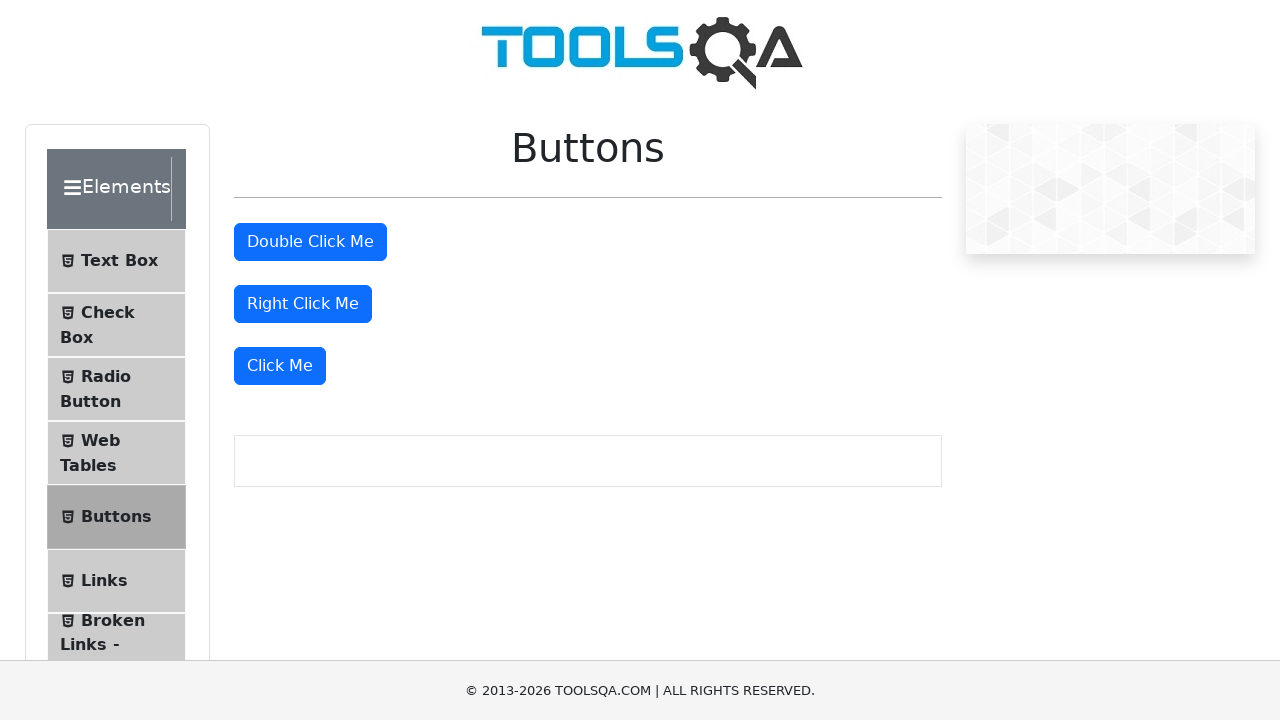

Performed right-click action on the right-click button at (303, 304) on #rightClickBtn
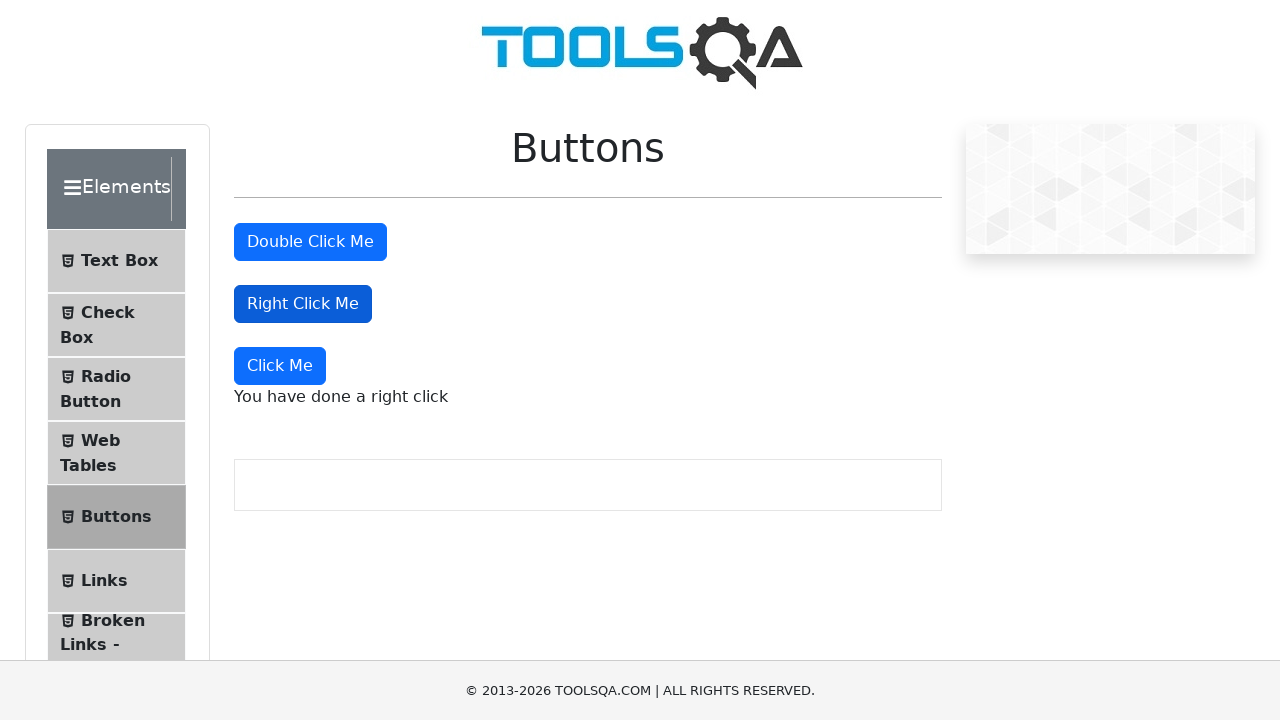

Right-click message element appeared
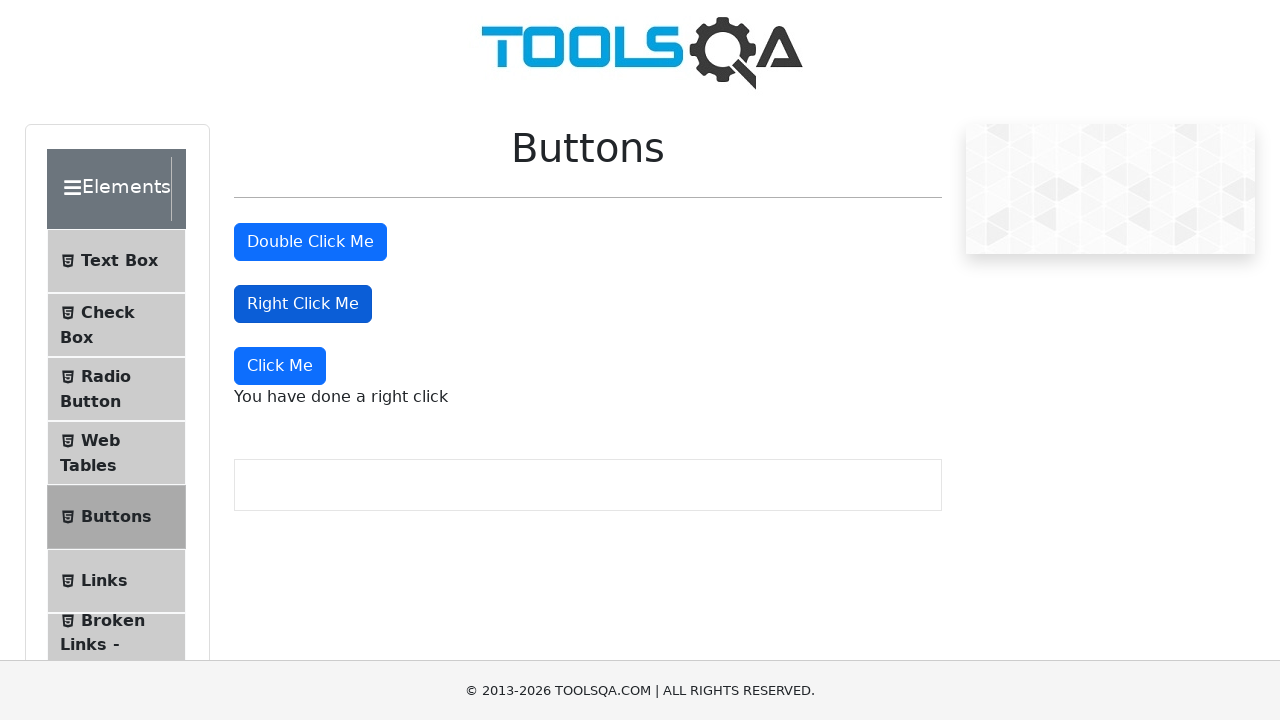

Retrieved right-click message text content
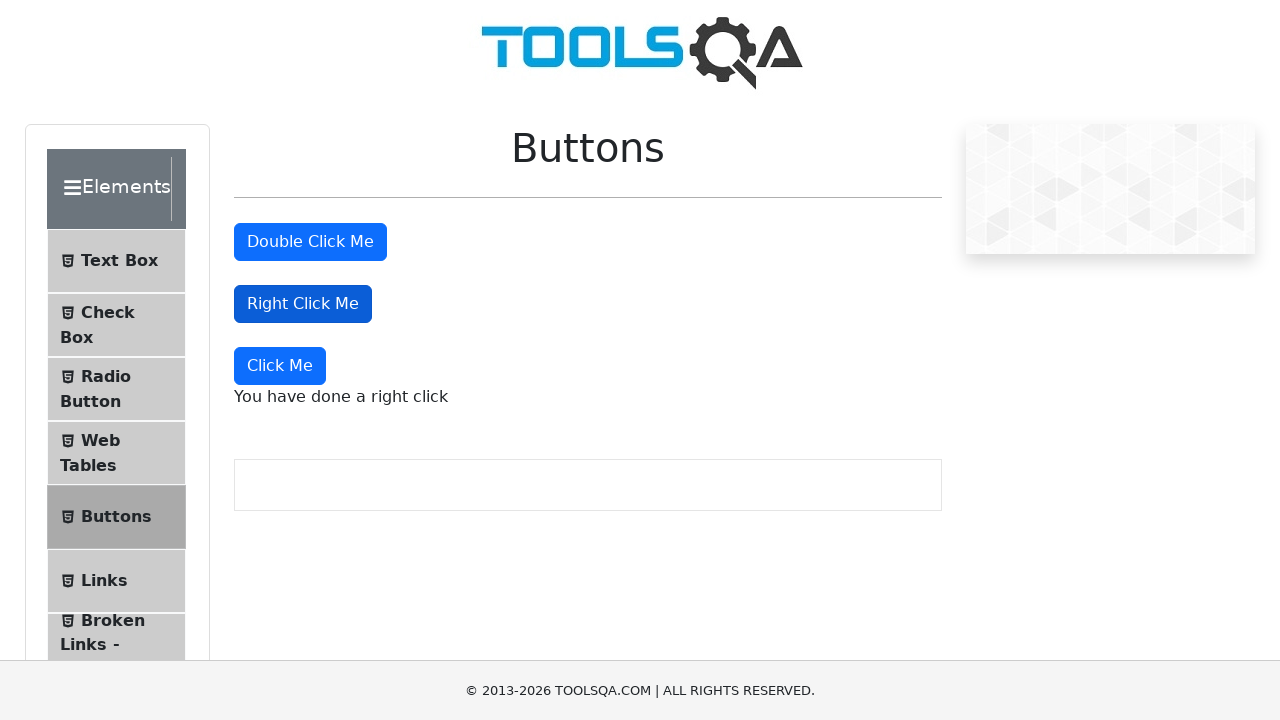

Verified message equals 'You have done a right click'
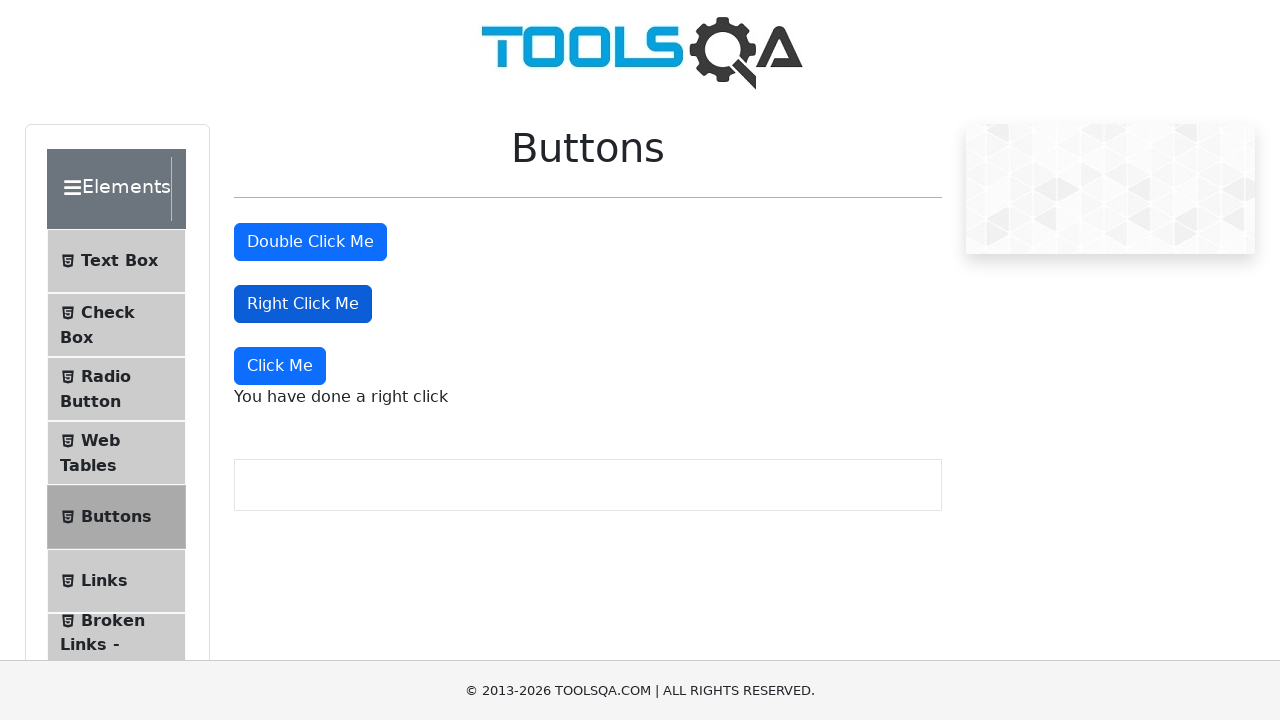

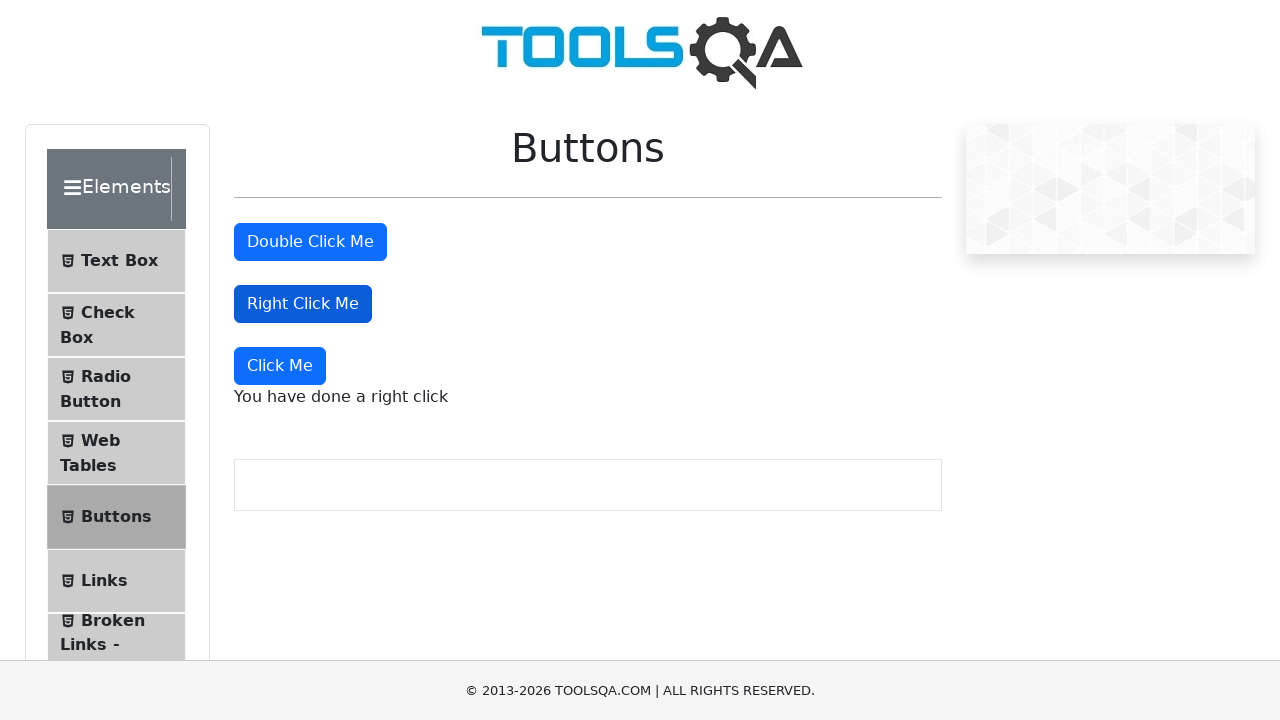